Navigates to a web table demo page and clicks on a navigation menu item (likely a dropdown or menu link in the header navigation)

Starting URL: http://demo.automationtesting.in/WebTable.html

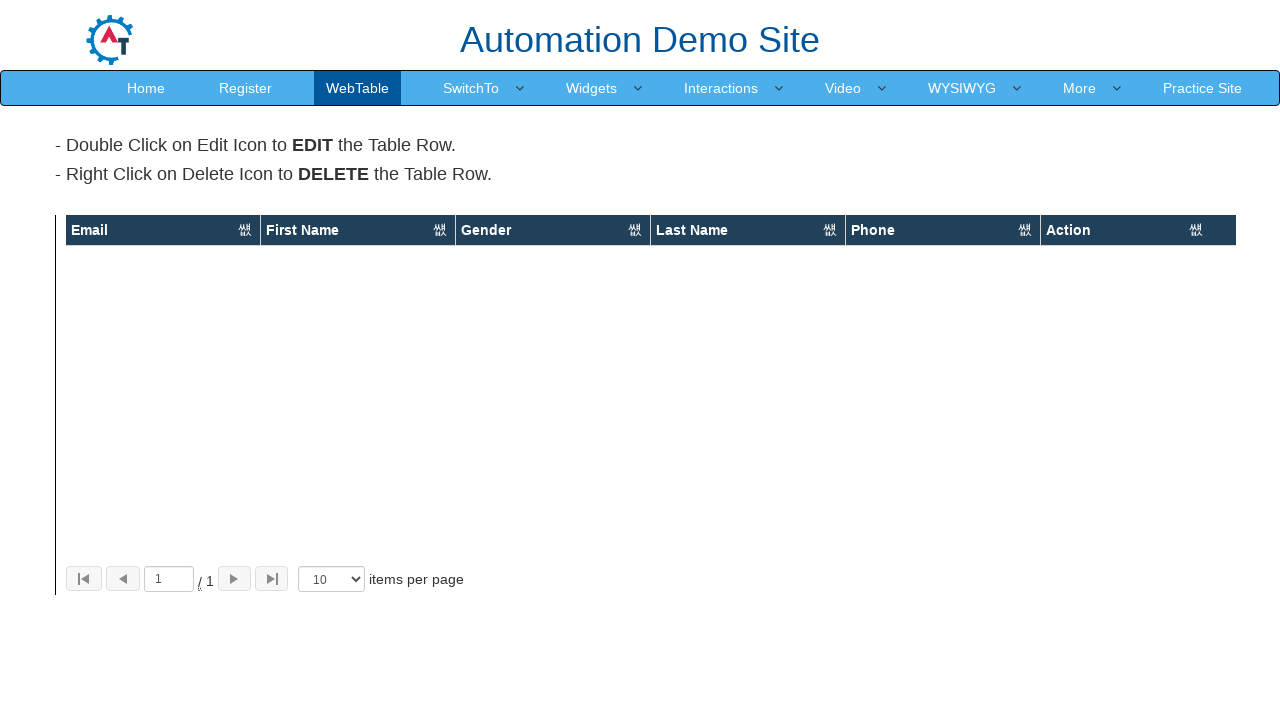

Navigated to WebTable demo page
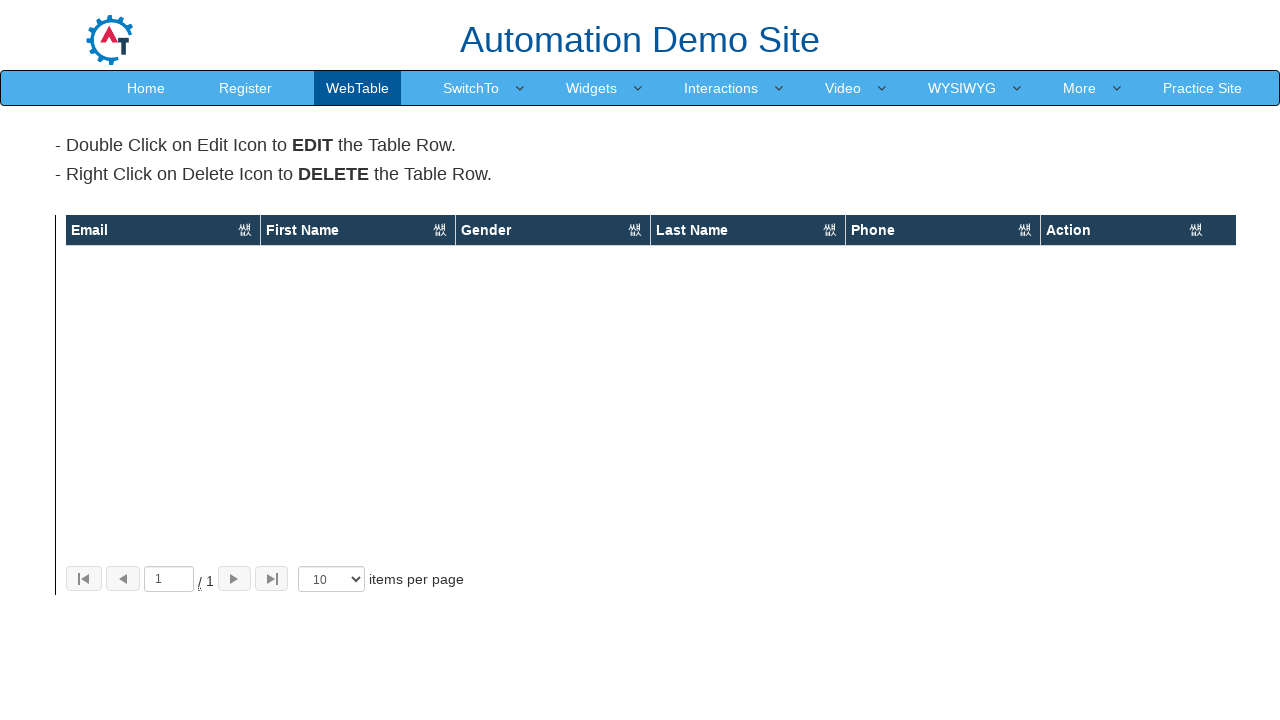

Clicked on 6th navigation menu item in header at (721, 88) on #header nav div div:nth-child(2) ul li:nth-child(6) a
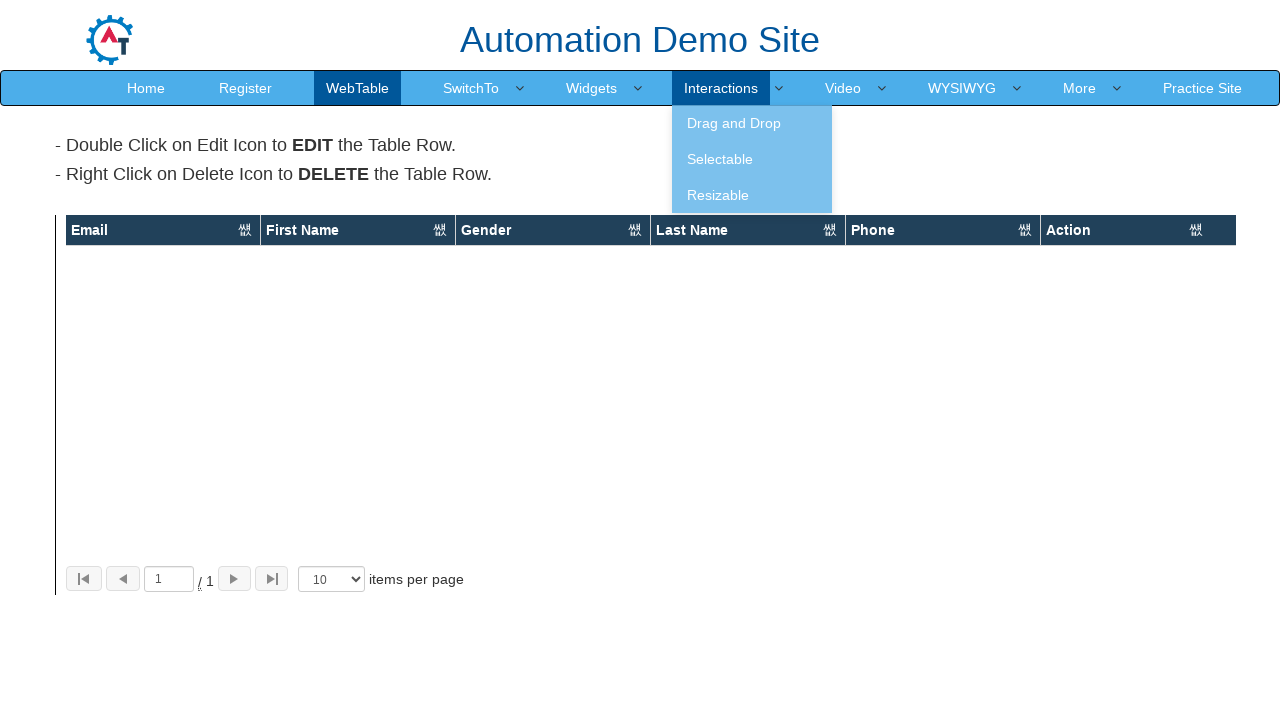

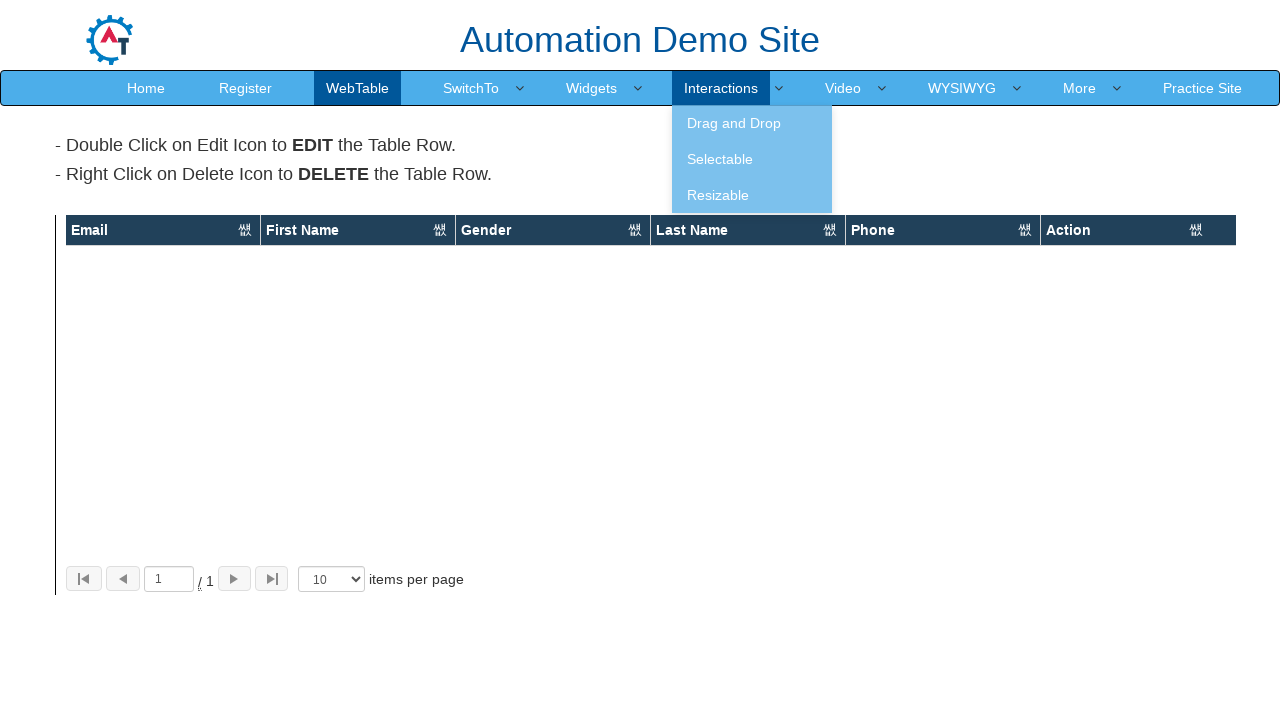